Tests navigation to the Random calculator page by clicking its link and verifying the URL, title, and heading

Starting URL: https://bonigarcia.dev/selenium-webdriver-java/

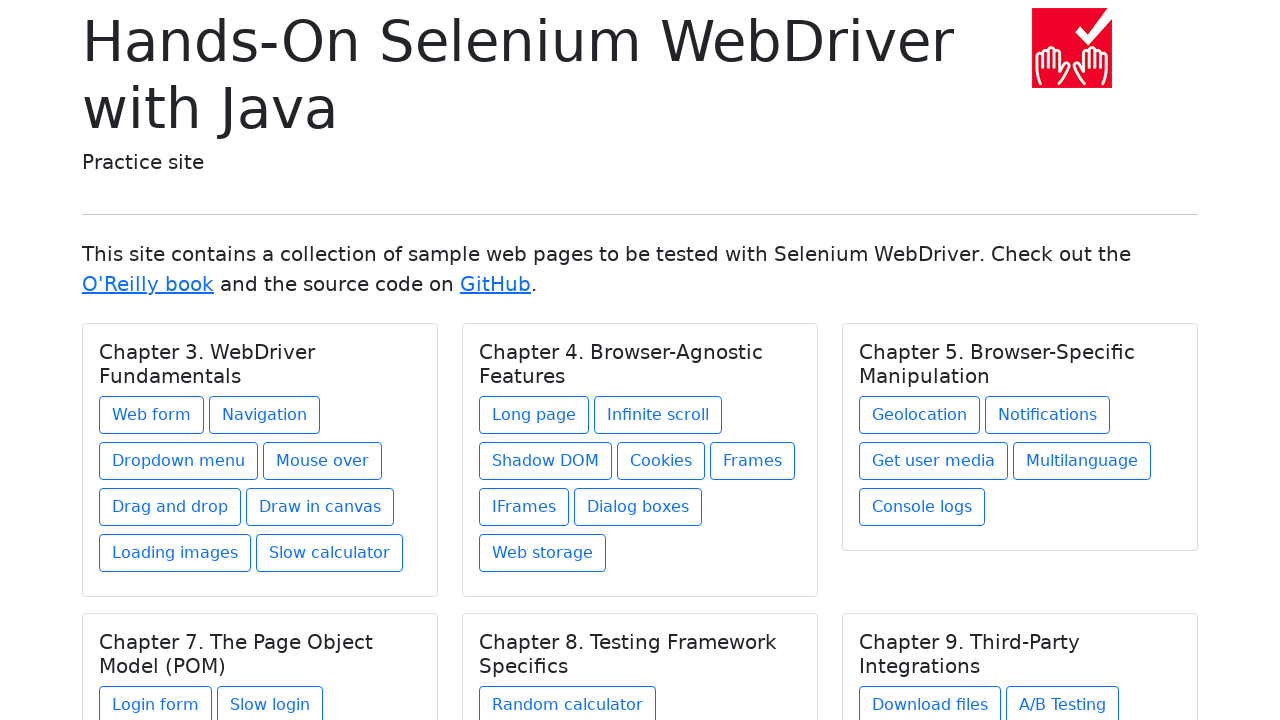

Clicked on Random calculator link at (568, 701) on xpath=//a[text()='Random calculator']
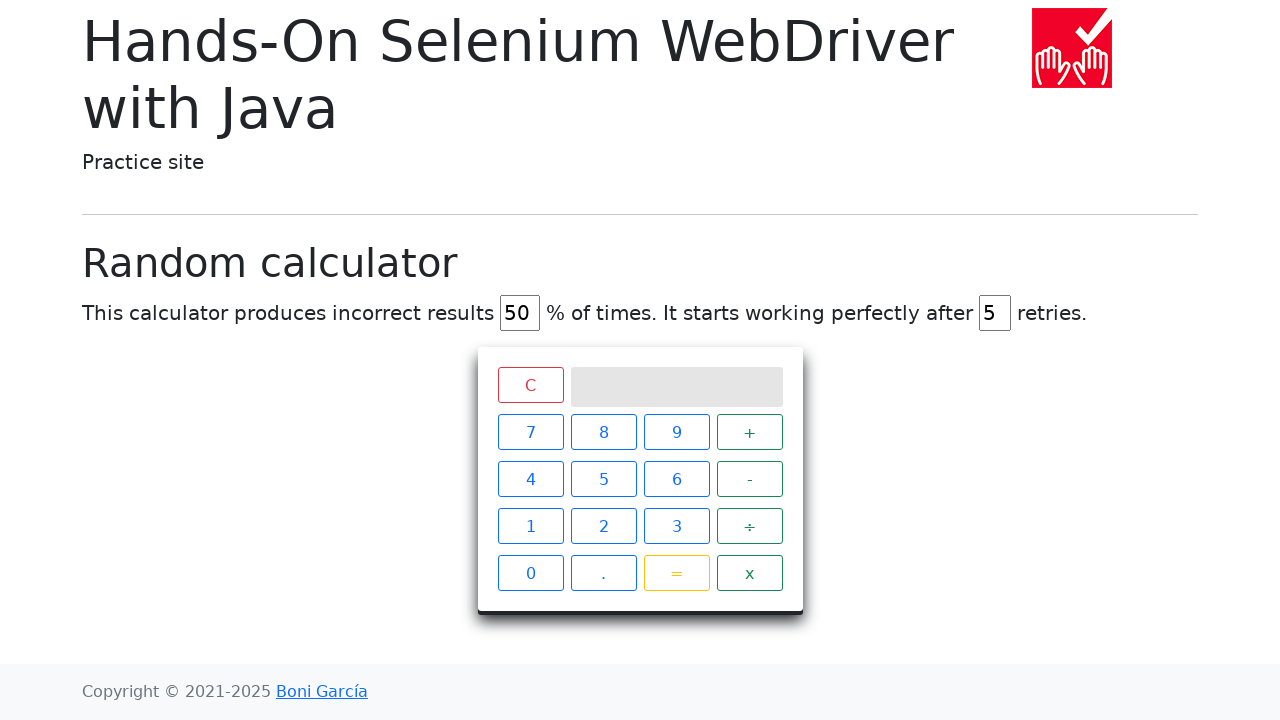

Verified URL changed to Random calculator page
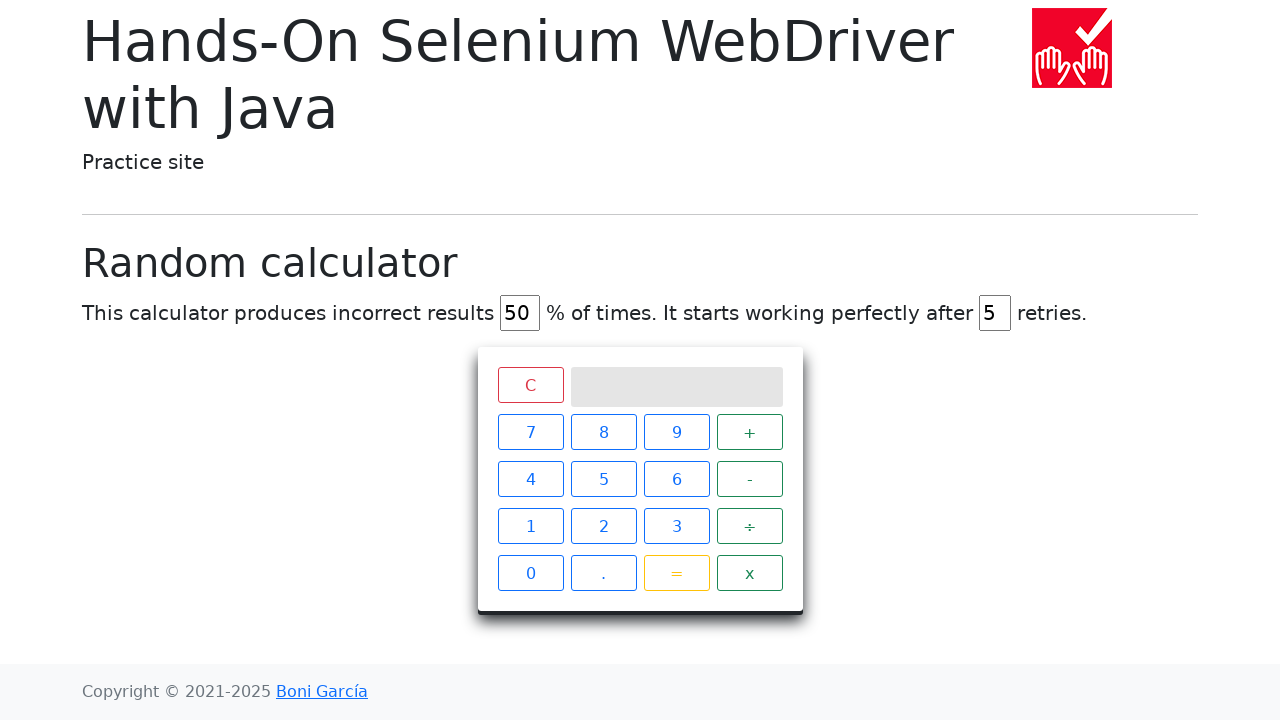

Located calculator title heading element
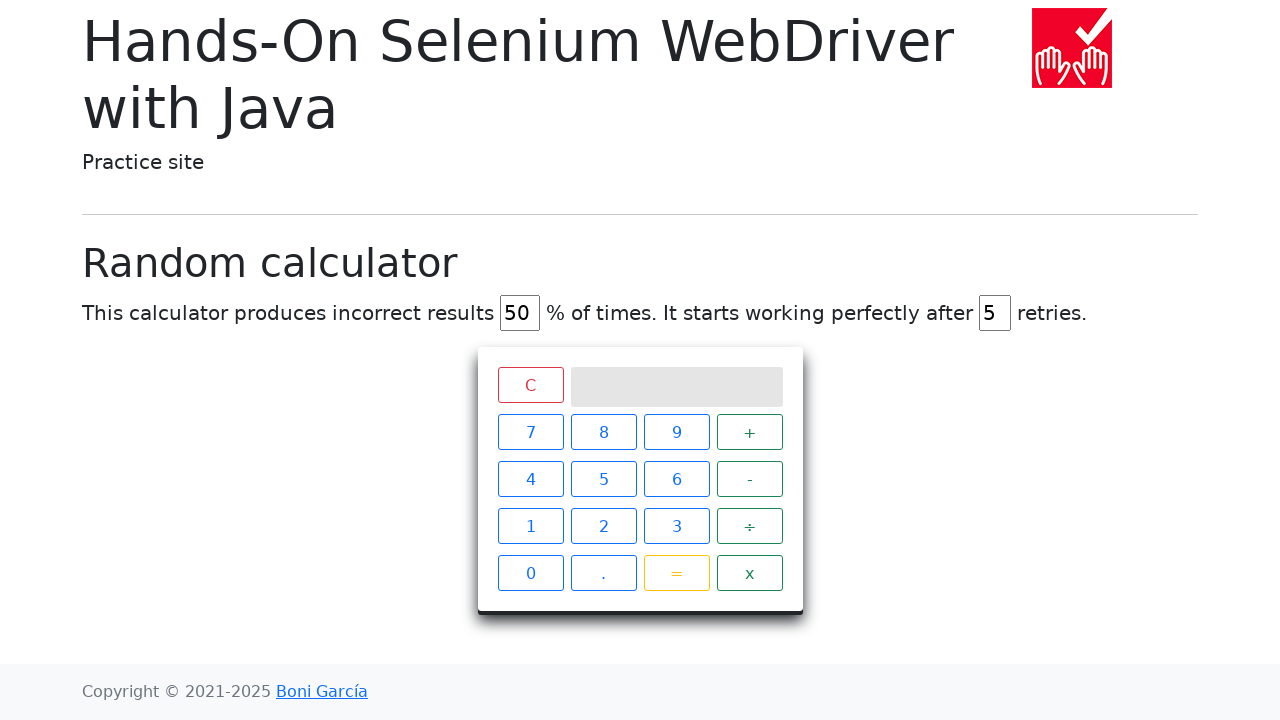

Verified calculator heading text is 'Random calculator'
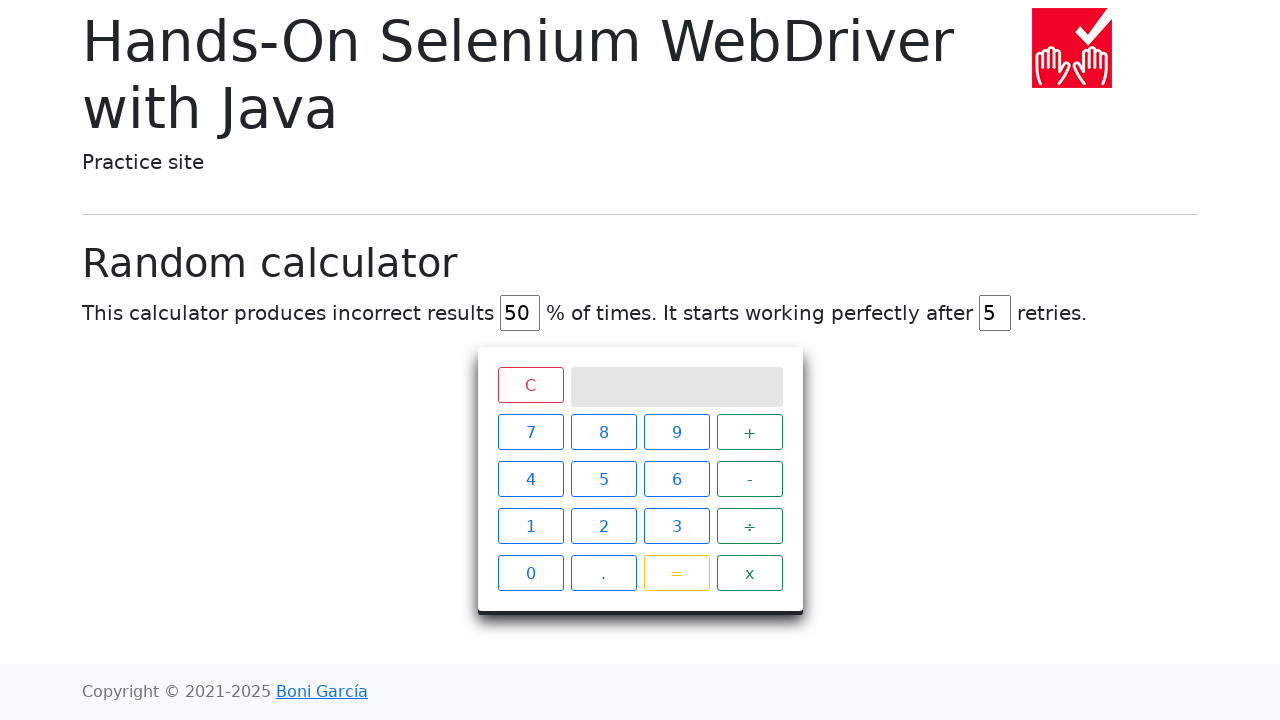

Verified browser page title is 'Hands-On Selenium WebDriver with Java'
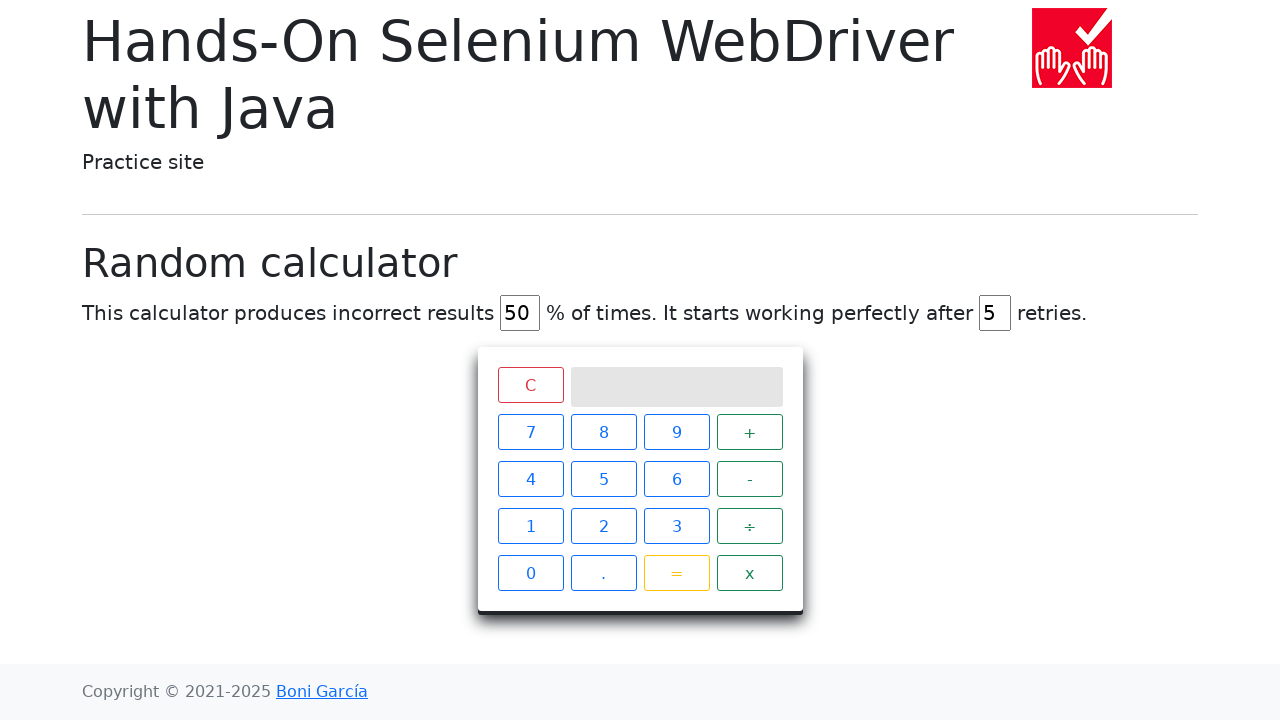

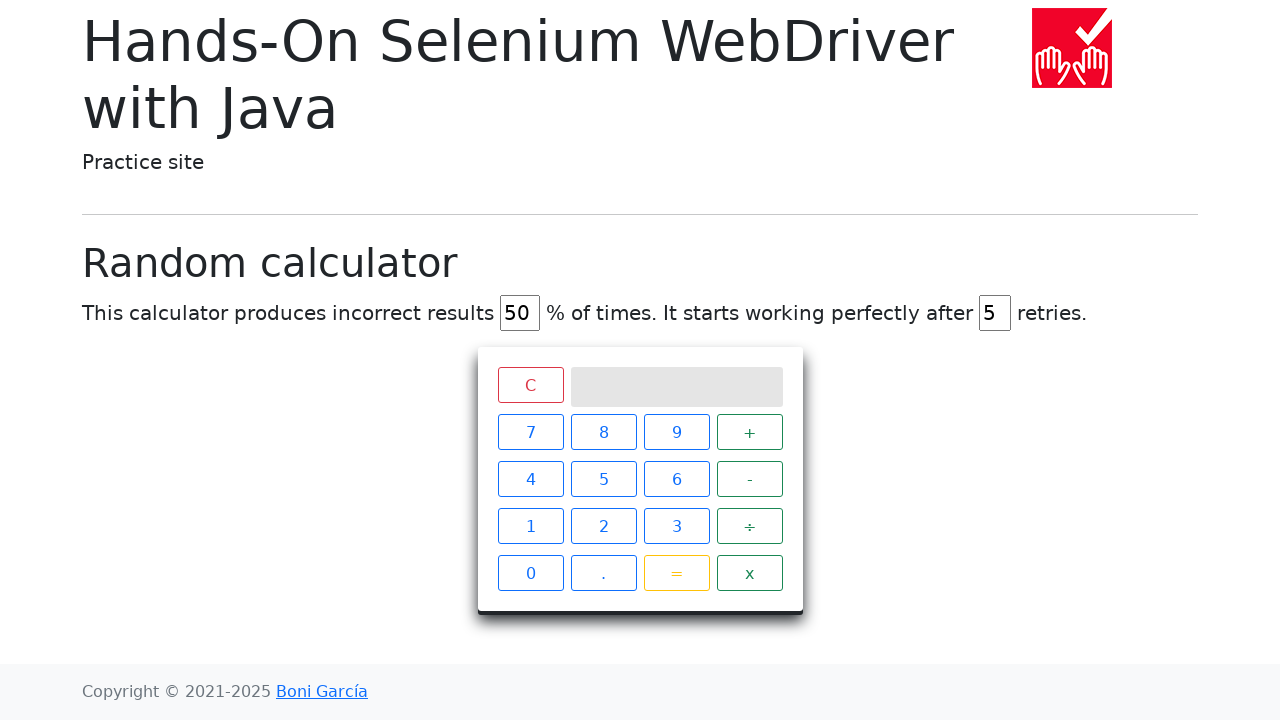